Tests web table interaction on an EMI calculator page by locating and reading a specific cell value from row 20, column 4 of the EMI table.

Starting URL: https://www.moneycontrol.com/personal-finance/tools/emi-calculator.html

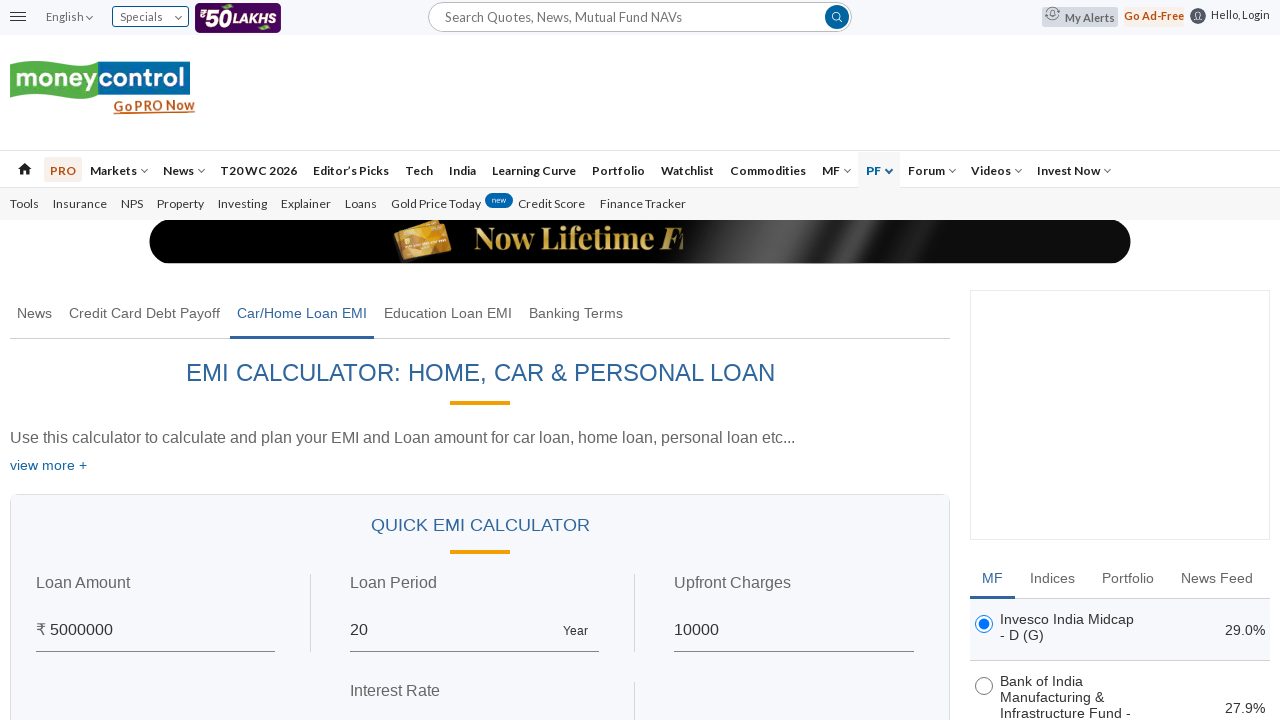

Navigated to EMI calculator page
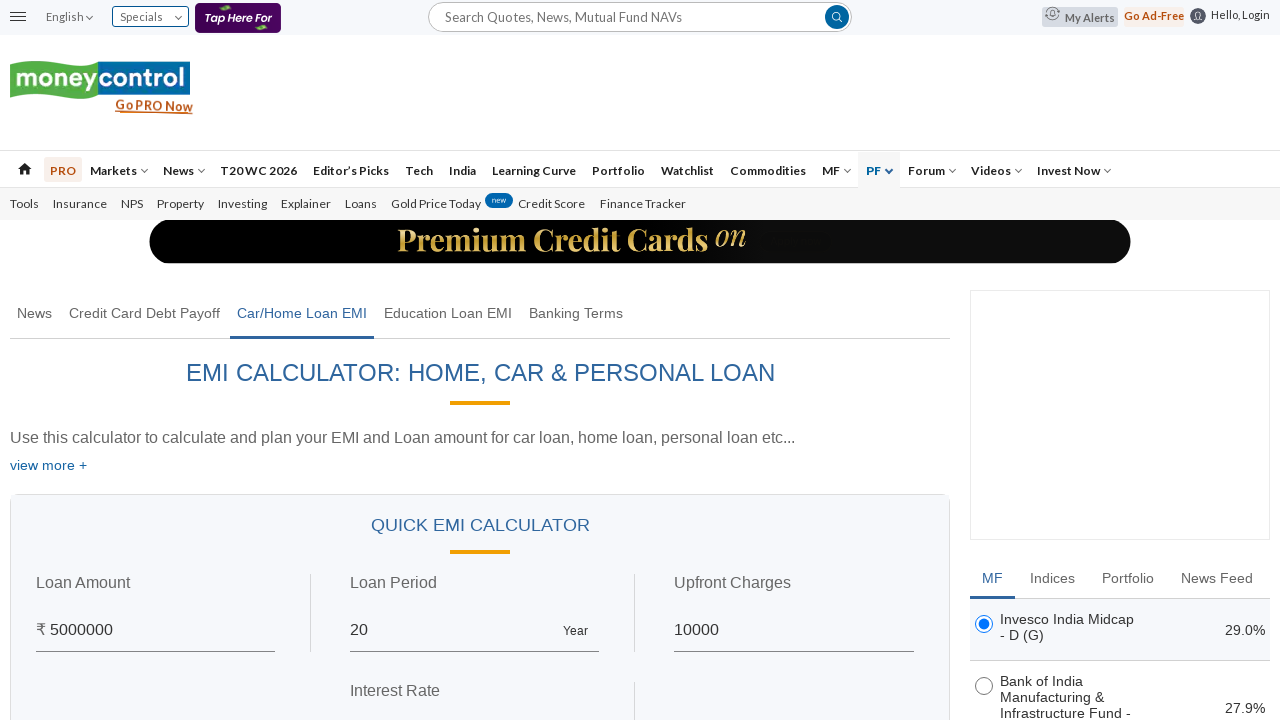

EMI table loaded and is visible
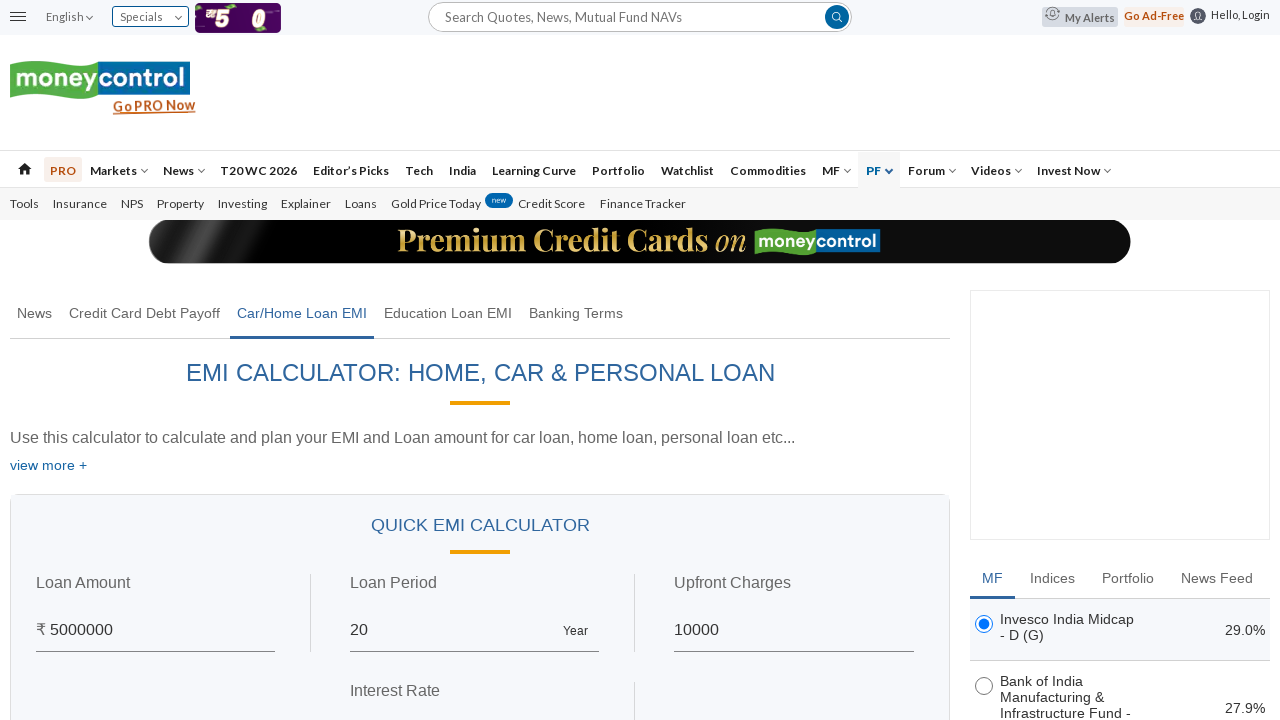

Located table cell at row 20, column 4
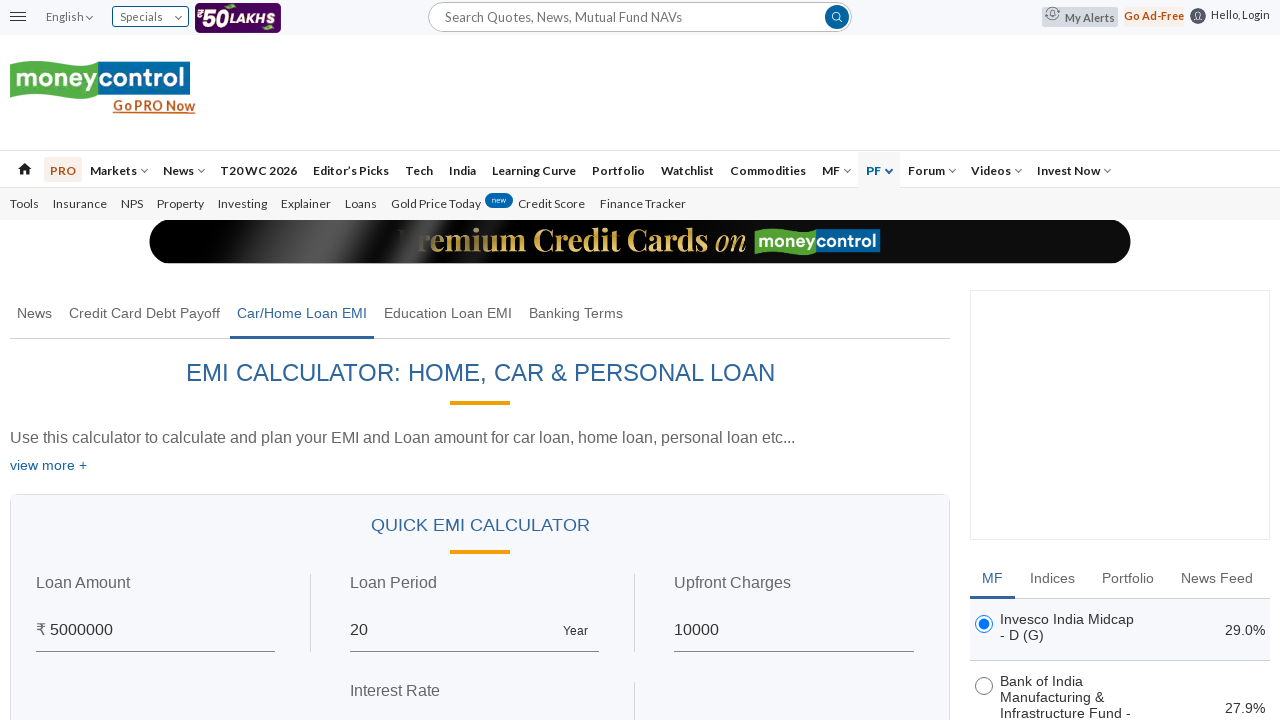

Table cell at row 20, column 4 is visible
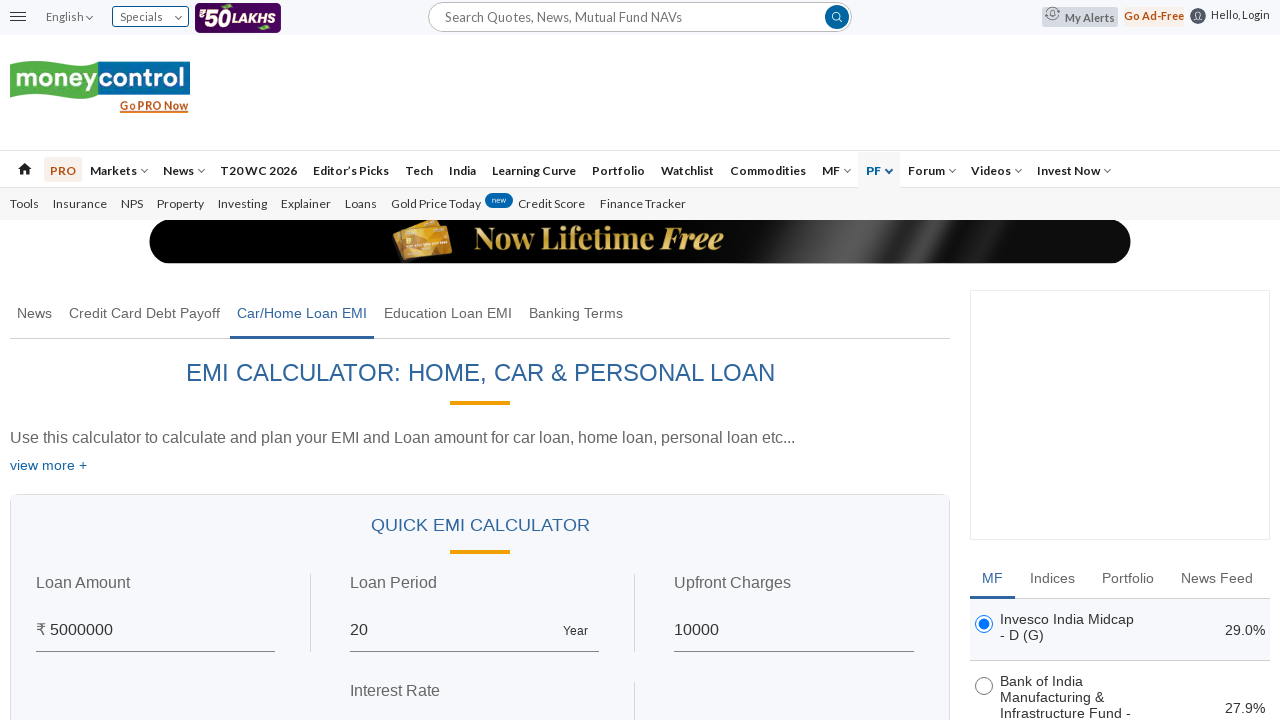

Read cell value from row 20, column 4: 9,265.16
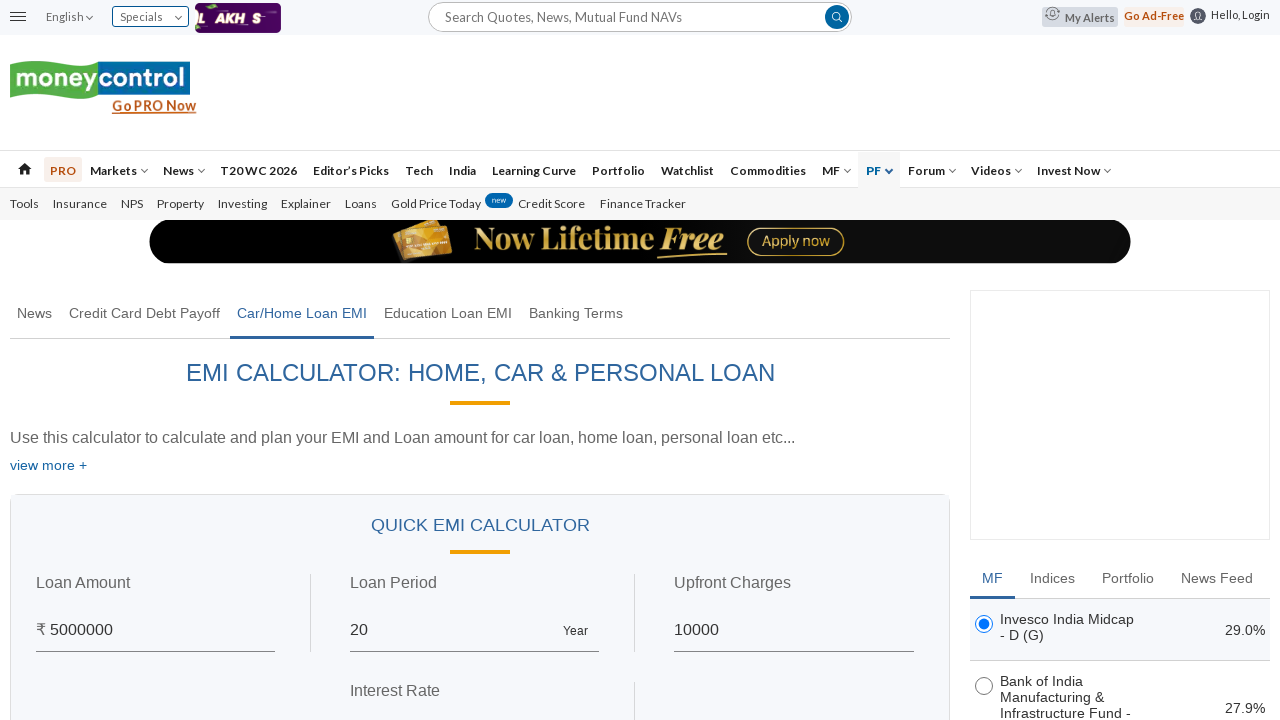

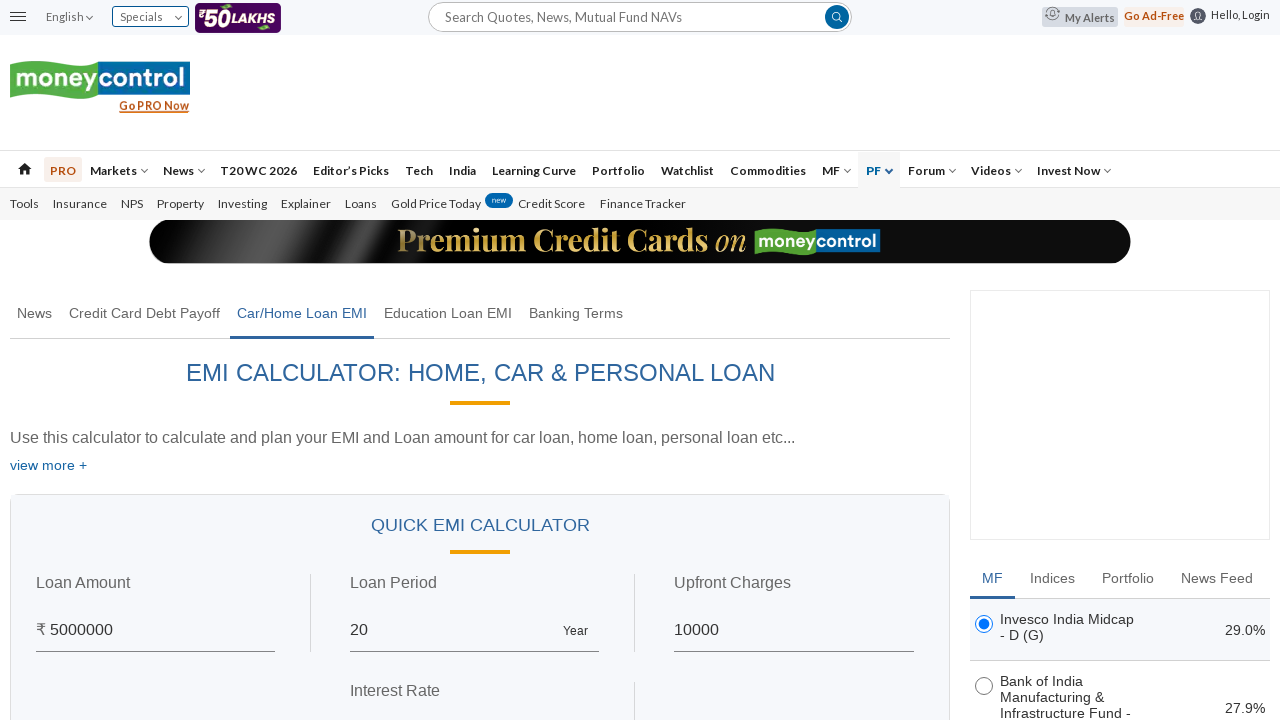